Tests the Python.org search functionality by entering "pycon" as a search query, submitting the search, and verifying that results are found.

Starting URL: https://www.python.org

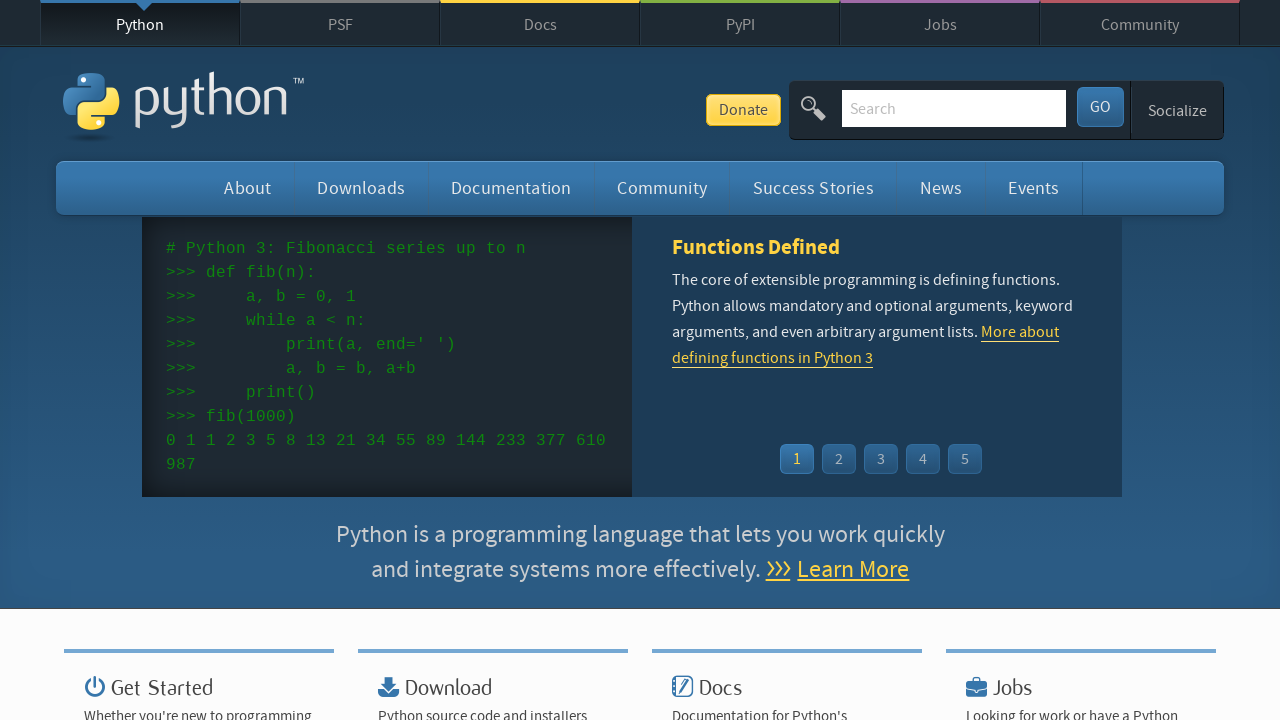

Verified 'Python' is in page title
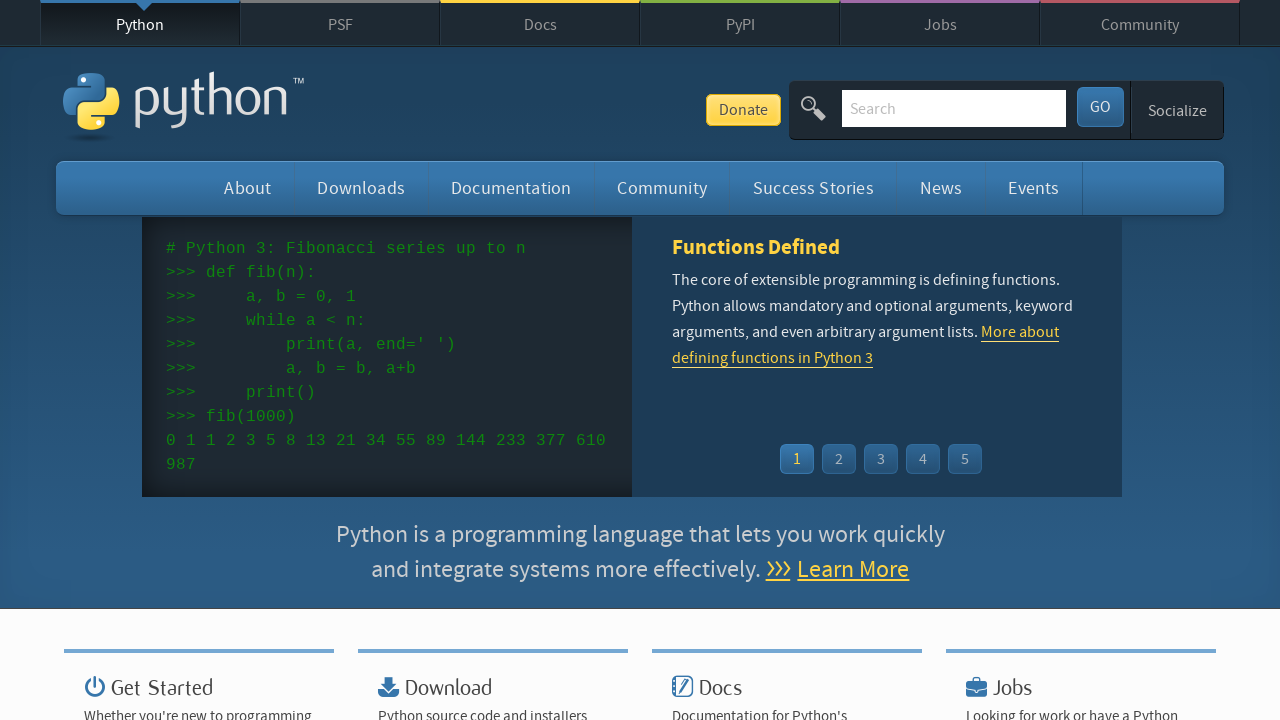

Filled search box with 'pycon' query on input[name='q']
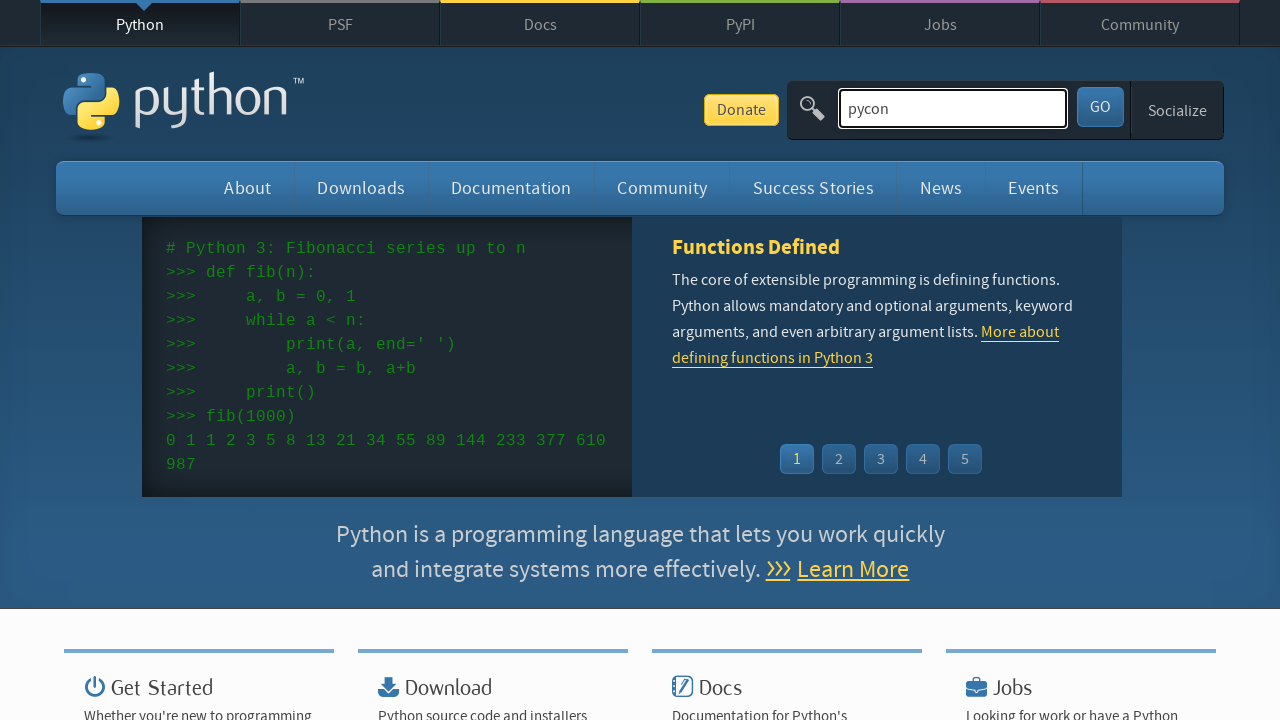

Pressed Enter to submit search query on input[name='q']
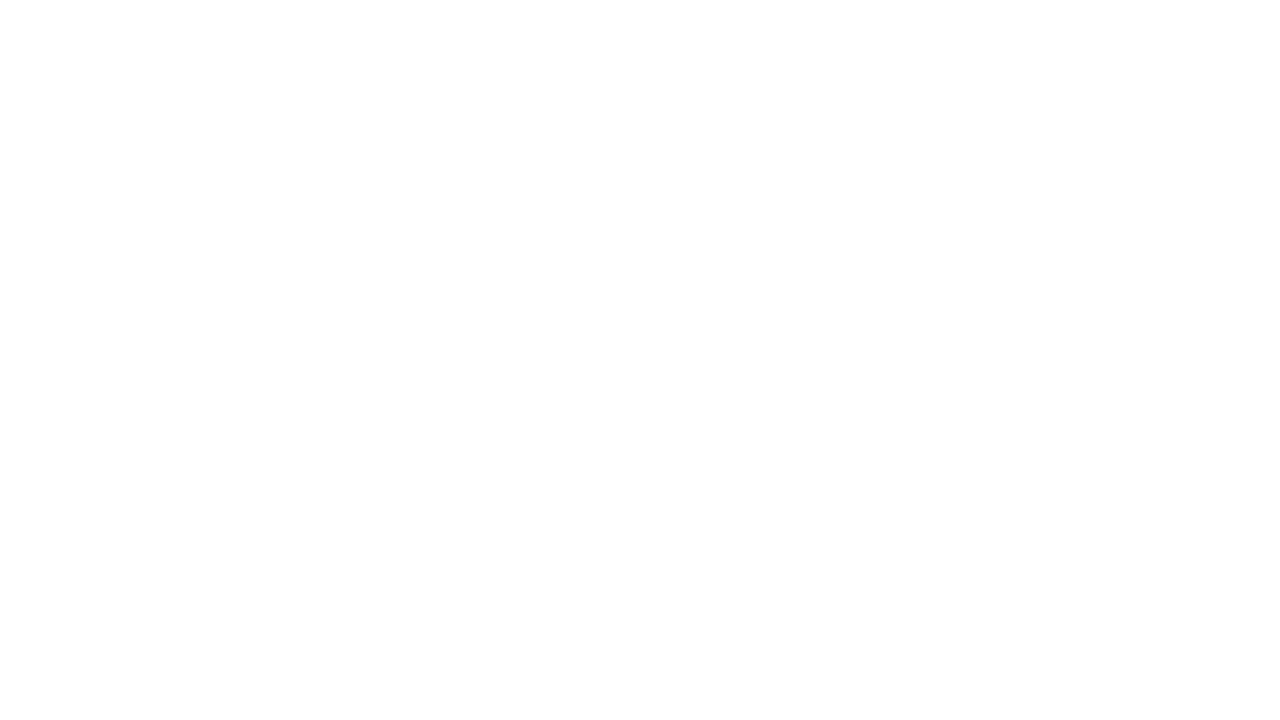

Waited for network idle after search submission
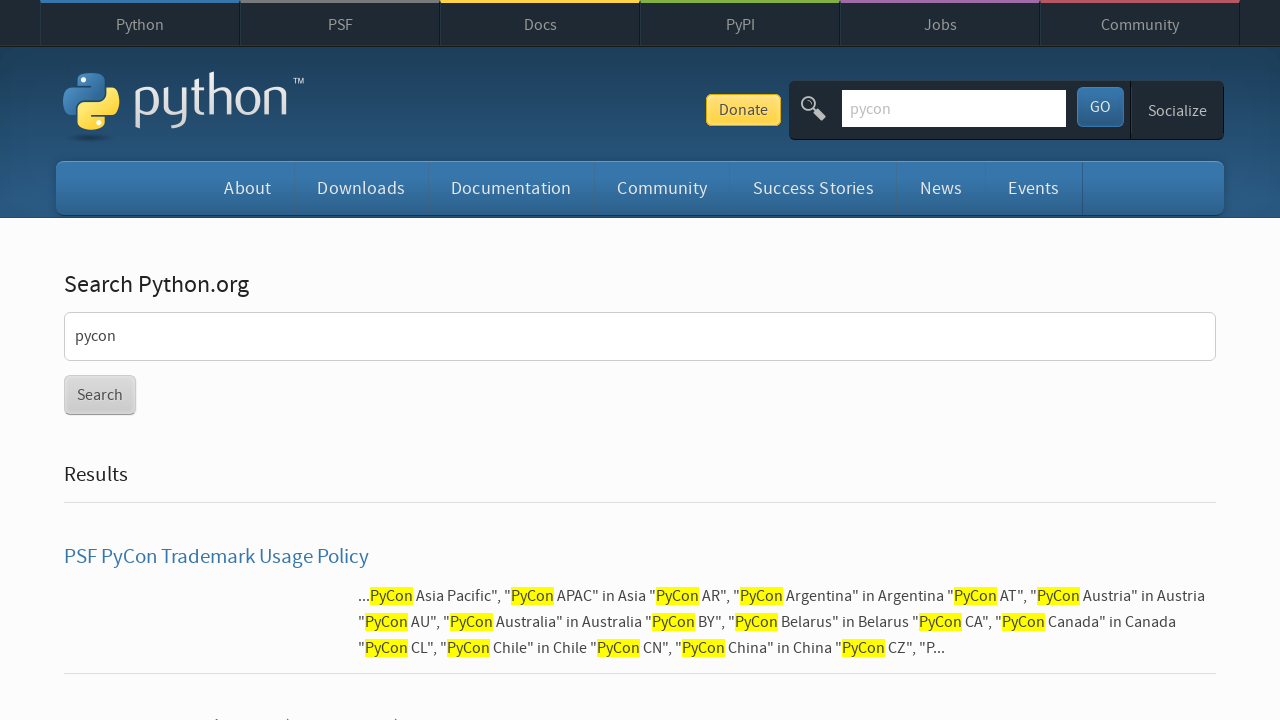

Verified search results were found for 'pycon' query
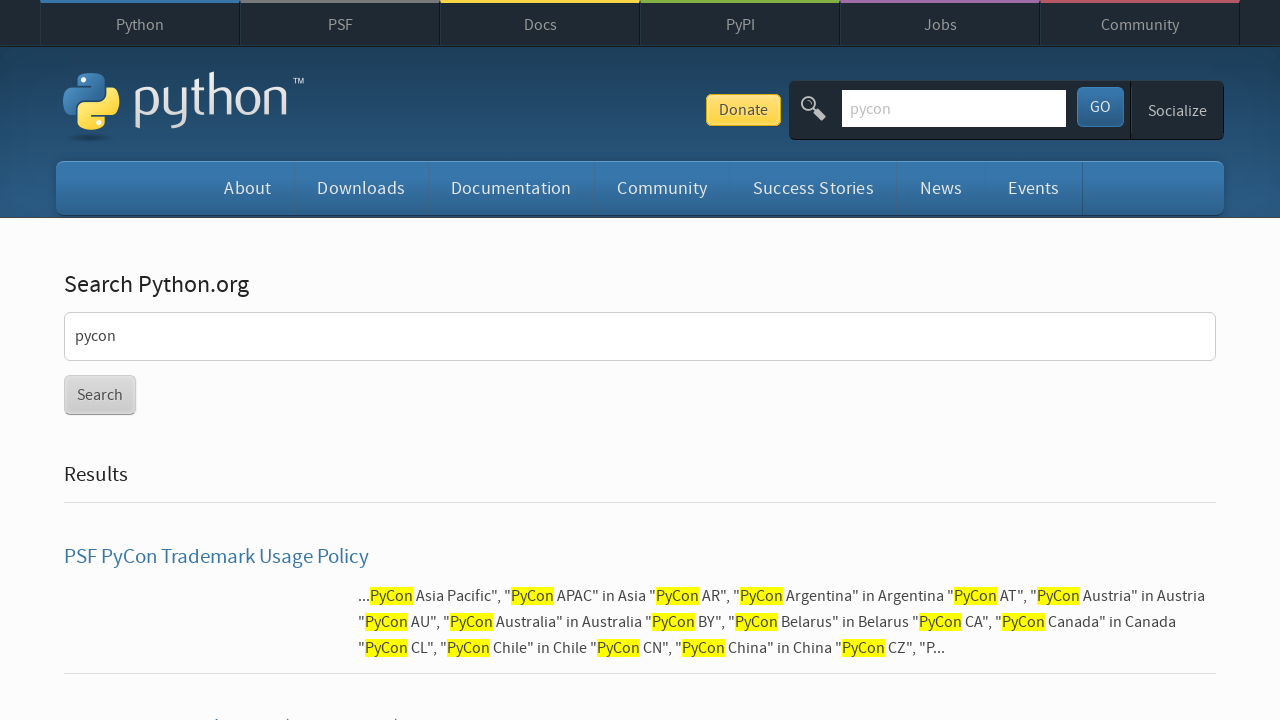

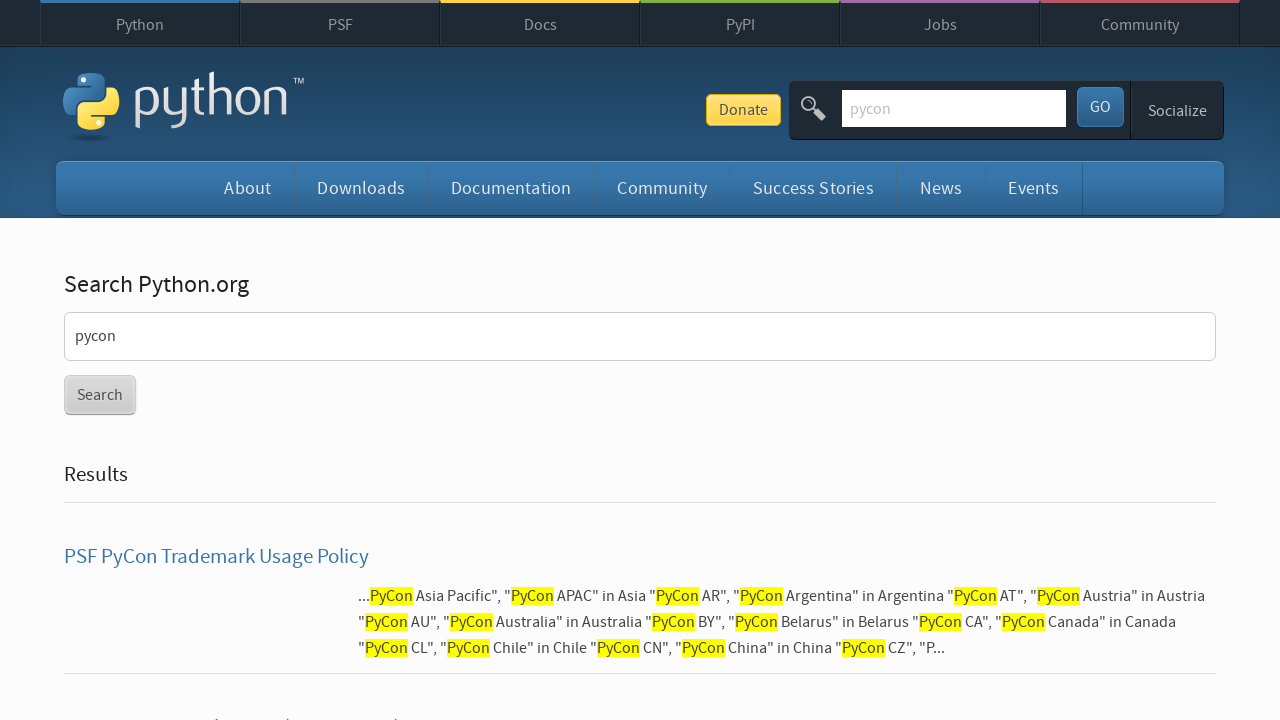